Tests search functionality on OpenCart demo site by filling the search placeholder and pressing Enter to submit

Starting URL: https://naveenautomationlabs.com/opencart/

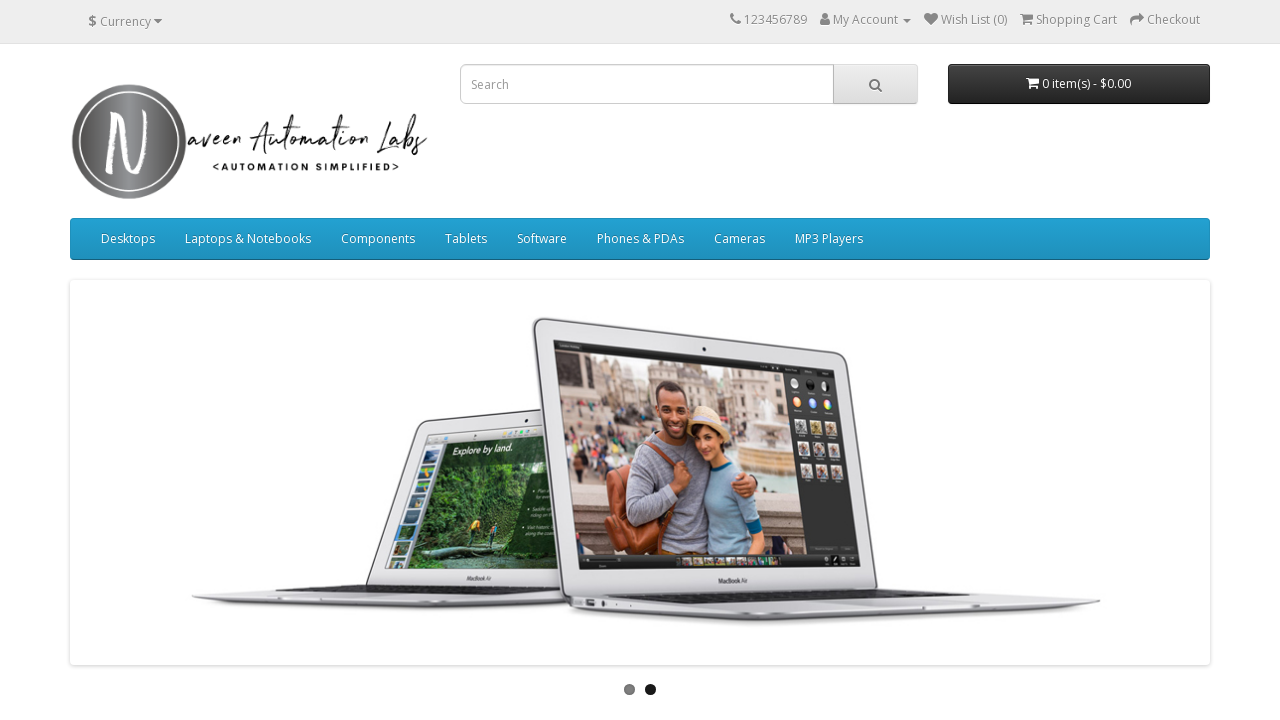

Filled search box with 'shoes' using placeholder selector on internal:attr=[placeholder="Search"i]
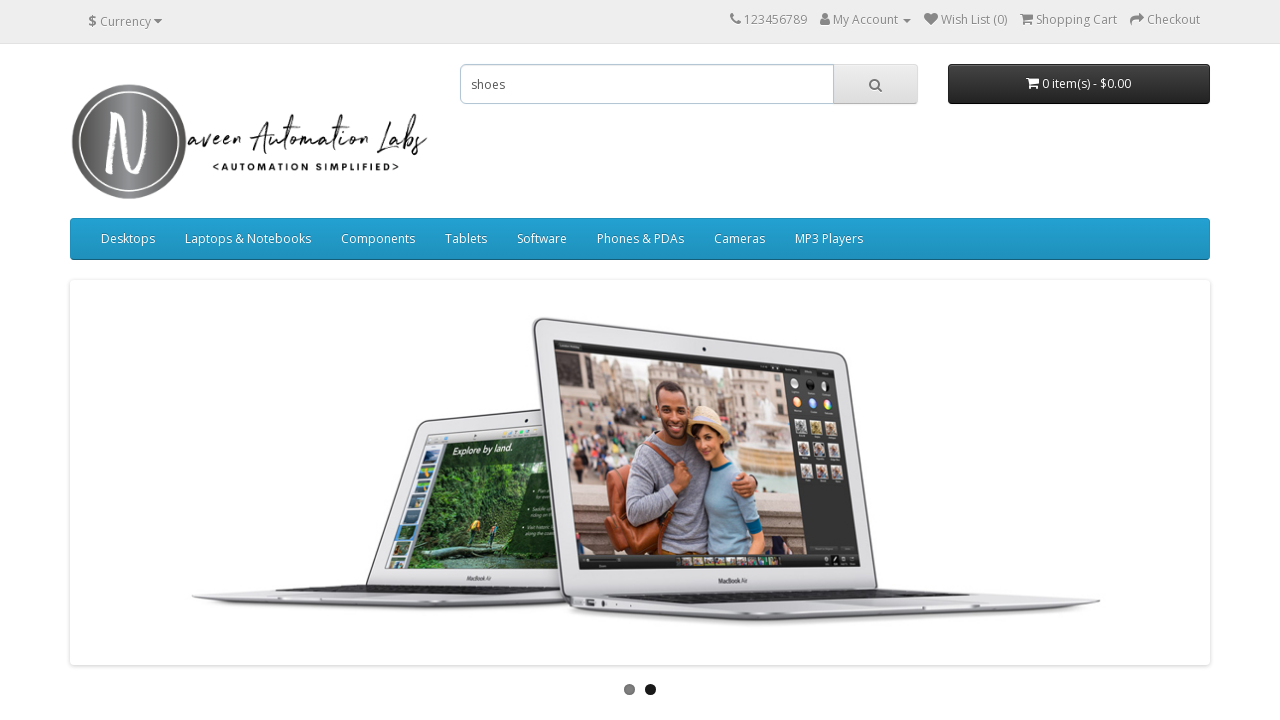

Pressed Enter to submit search query
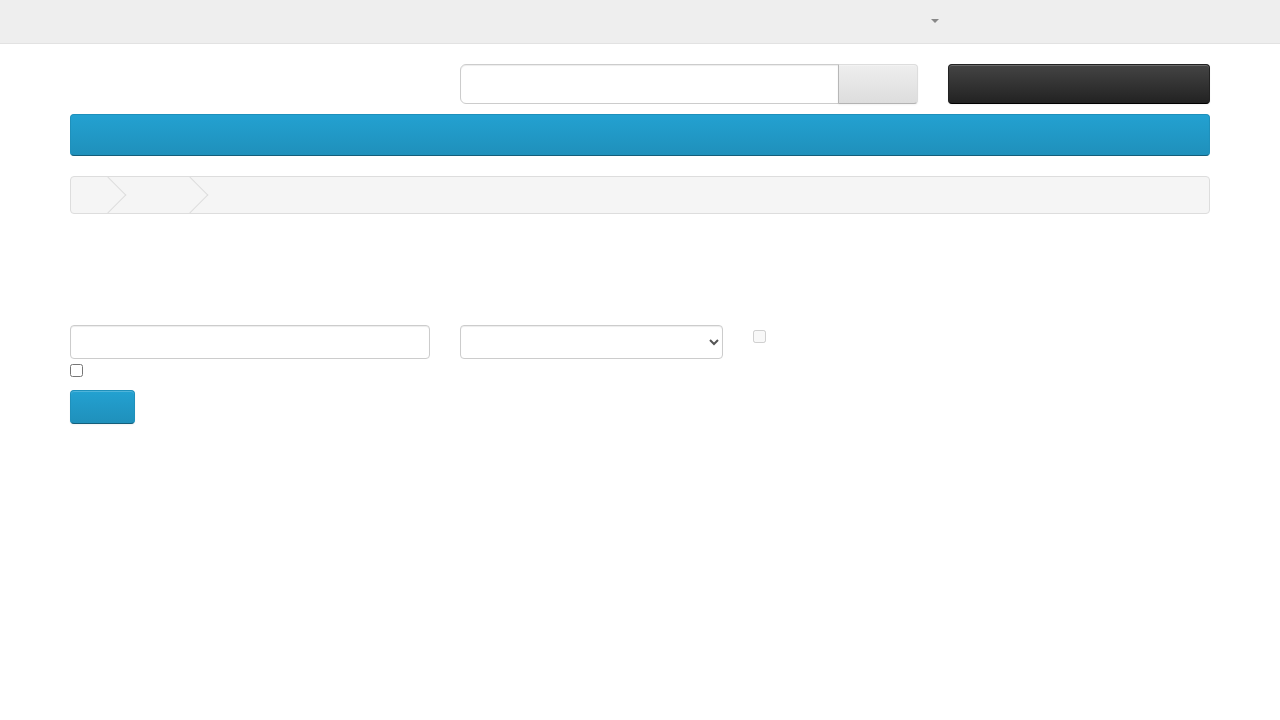

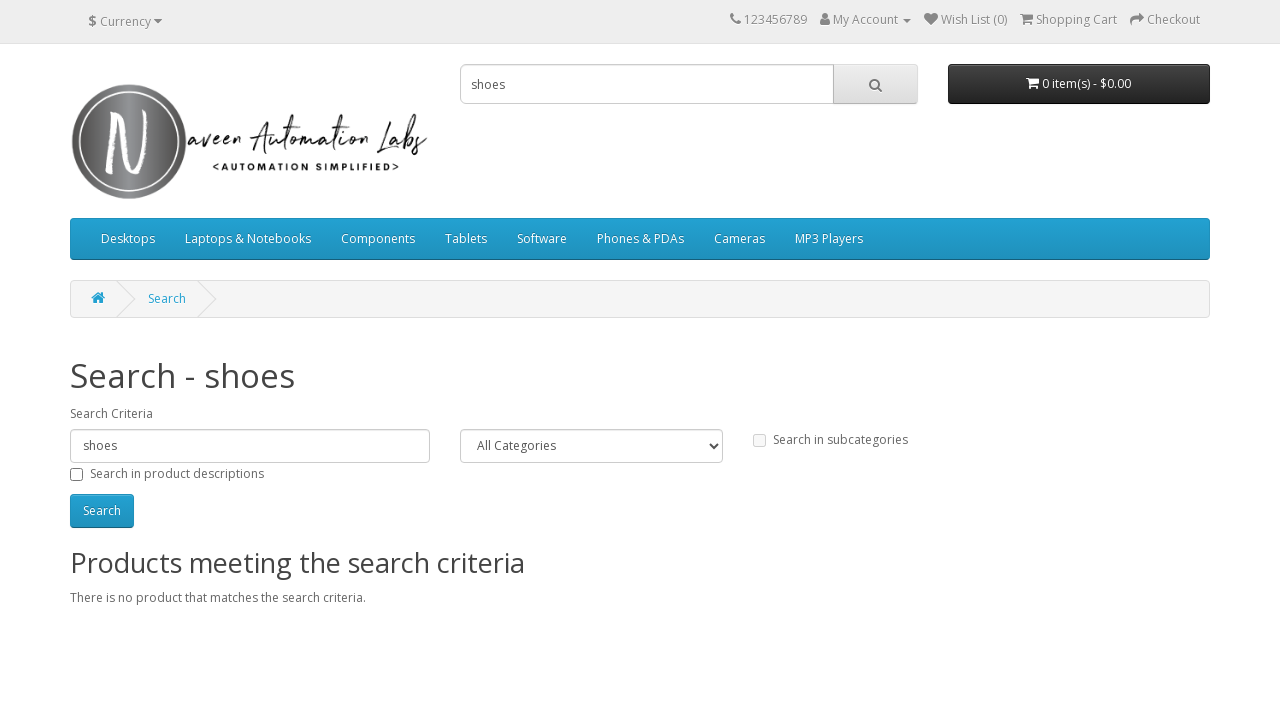